Tests a form that calculates the sum of two numbers displayed on the page, selects the result from a dropdown, and submits the form

Starting URL: https://suninjuly.github.io/selects1.html

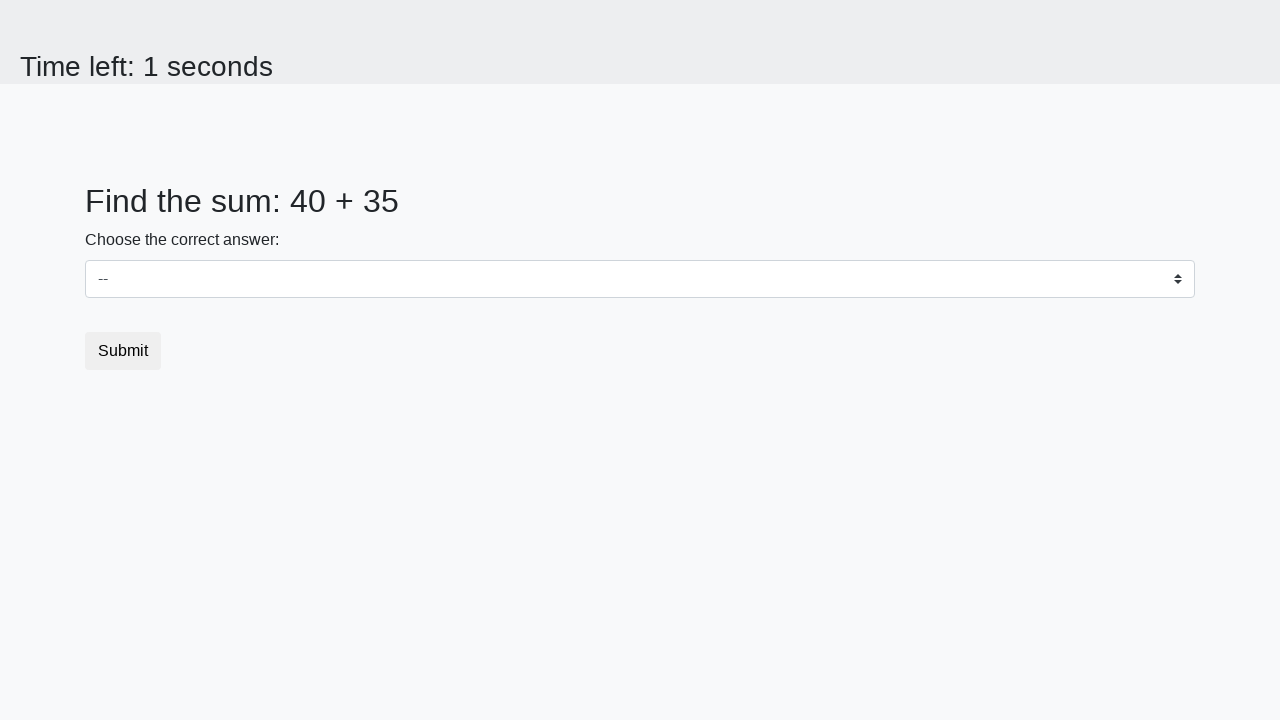

Retrieved first number from the page
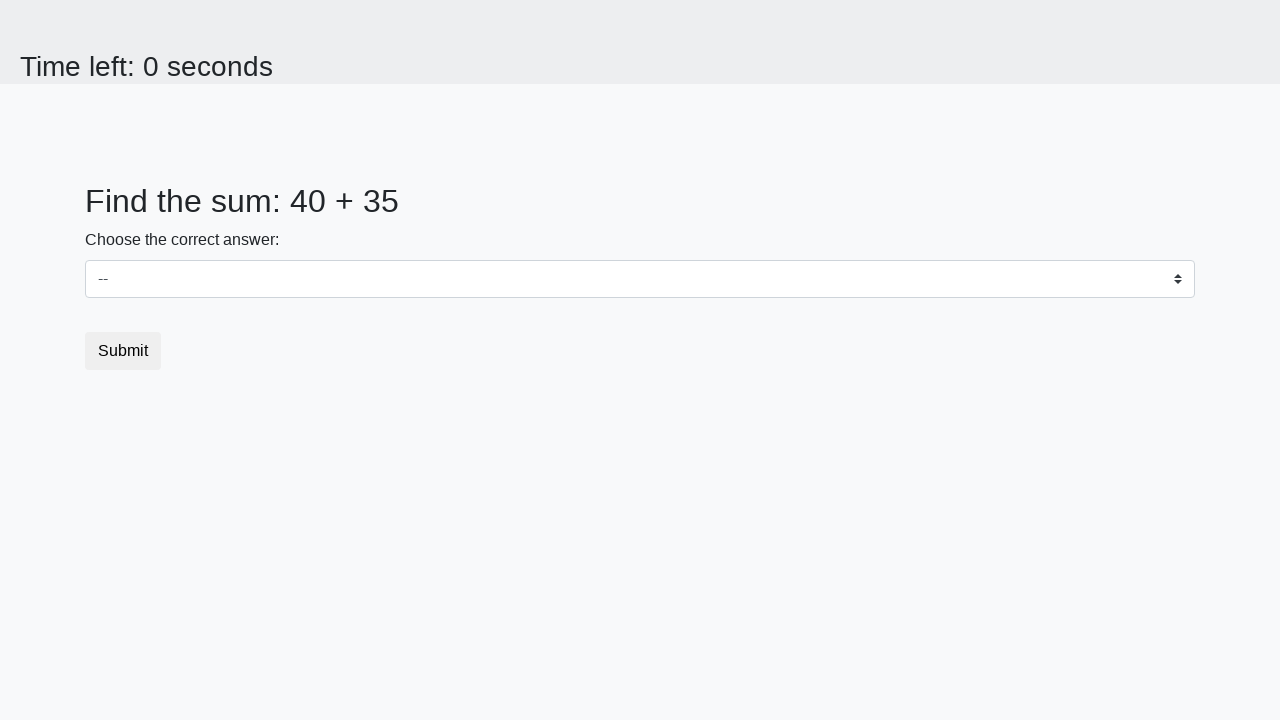

Retrieved second number from the page
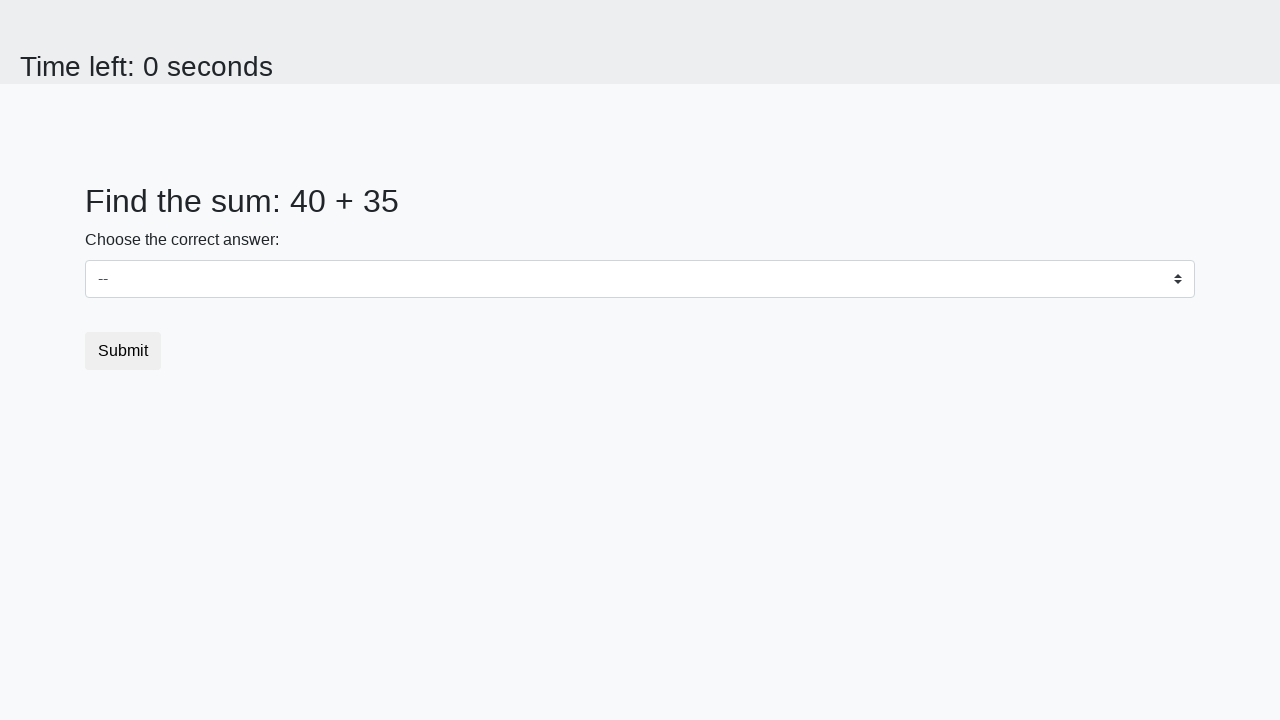

Calculated sum of 40 + 35 = 75
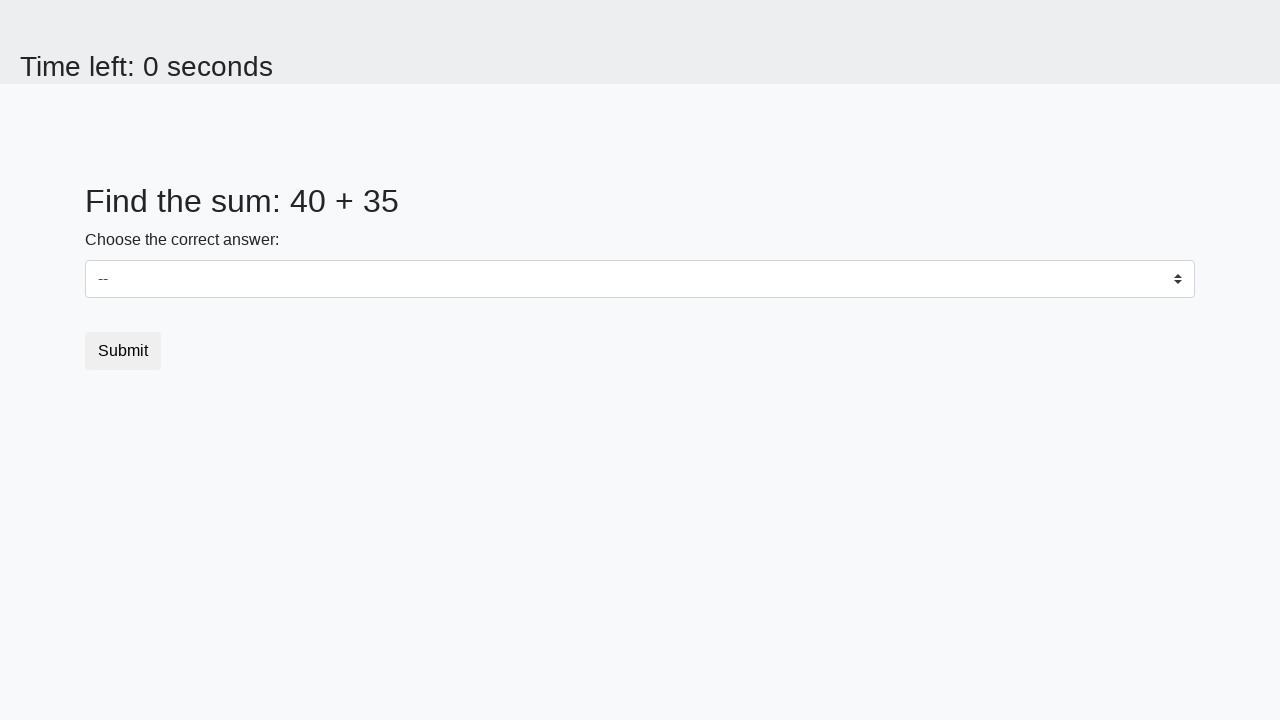

Selected the calculated sum (75) from the dropdown on #dropdown
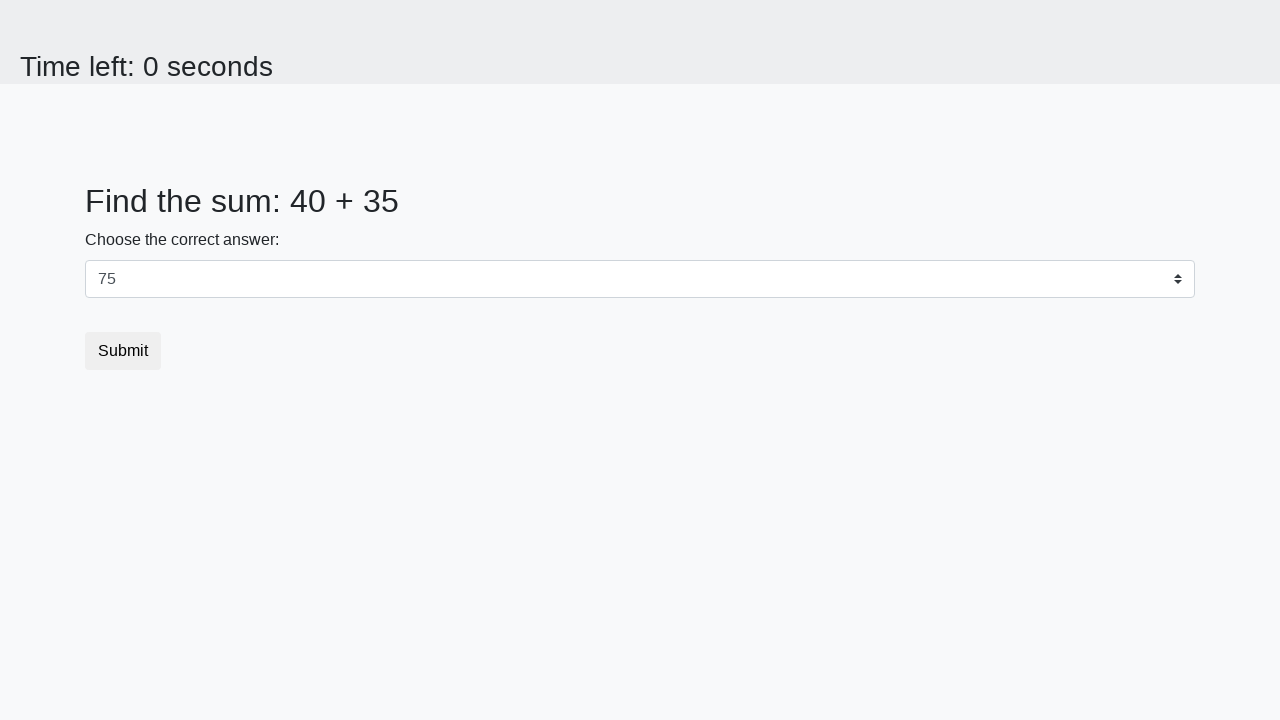

Clicked the submit button at (123, 351) on button[type='submit']
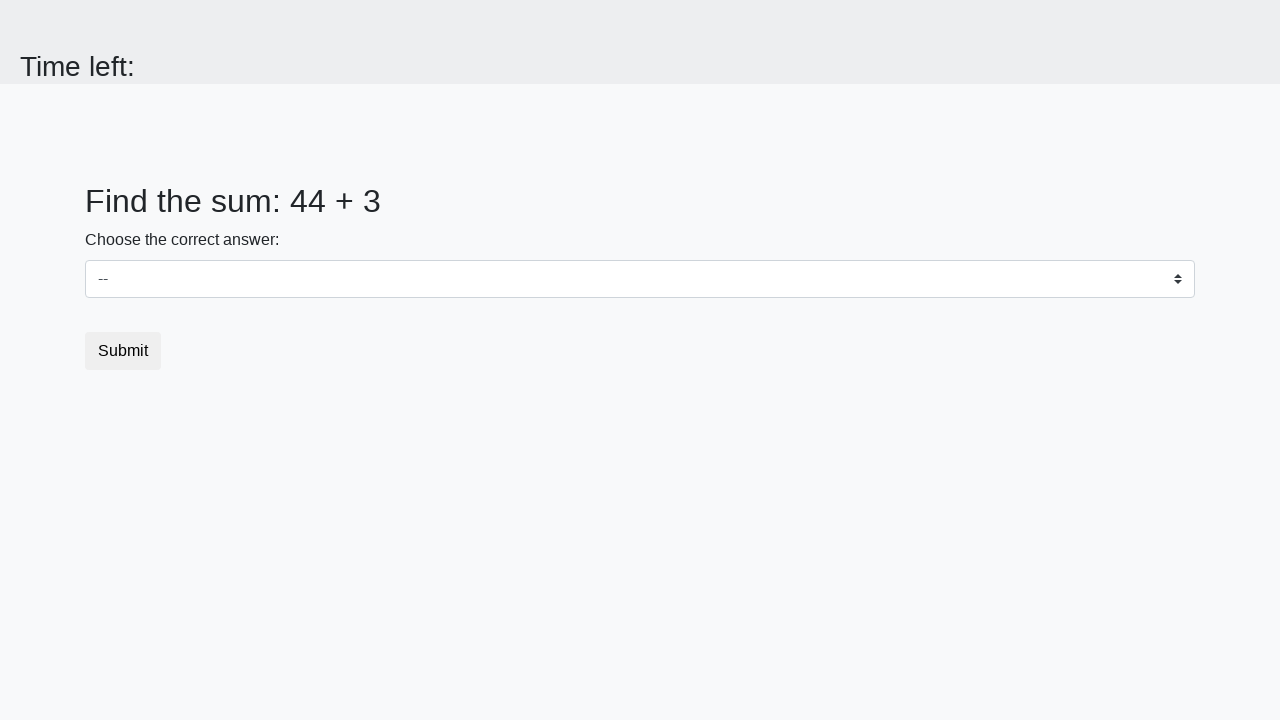

Set up alert handler to accept dialogs
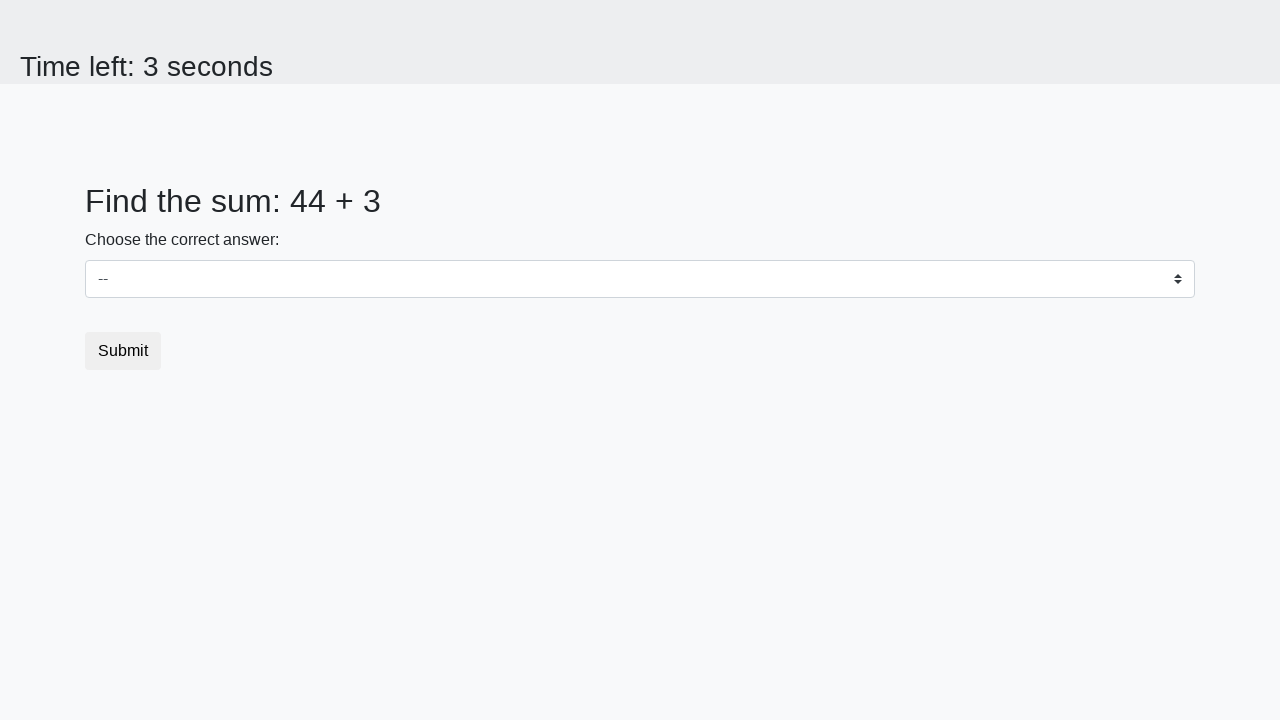

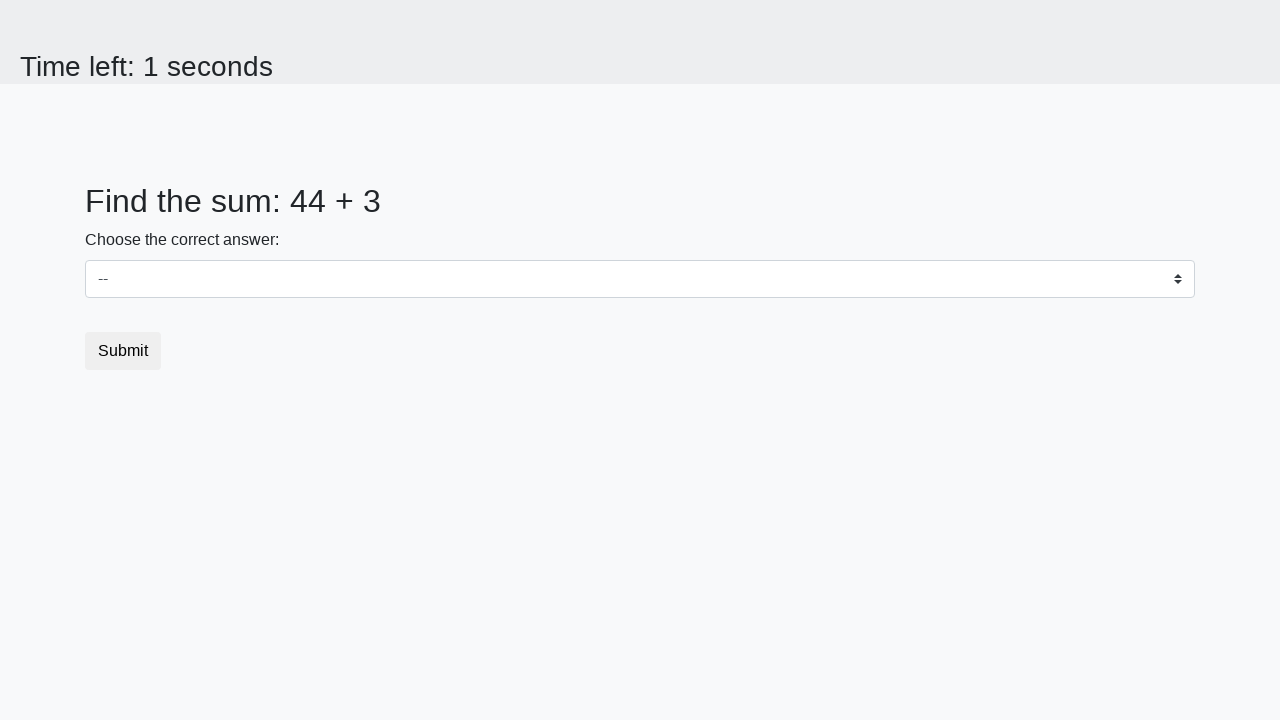